Tests a practice form by filling in name, email, password fields, selecting a checkbox, choosing from a dropdown, selecting a radio button, entering a date, and submitting the form.

Starting URL: https://rahulshettyacademy.com/angularpractice/

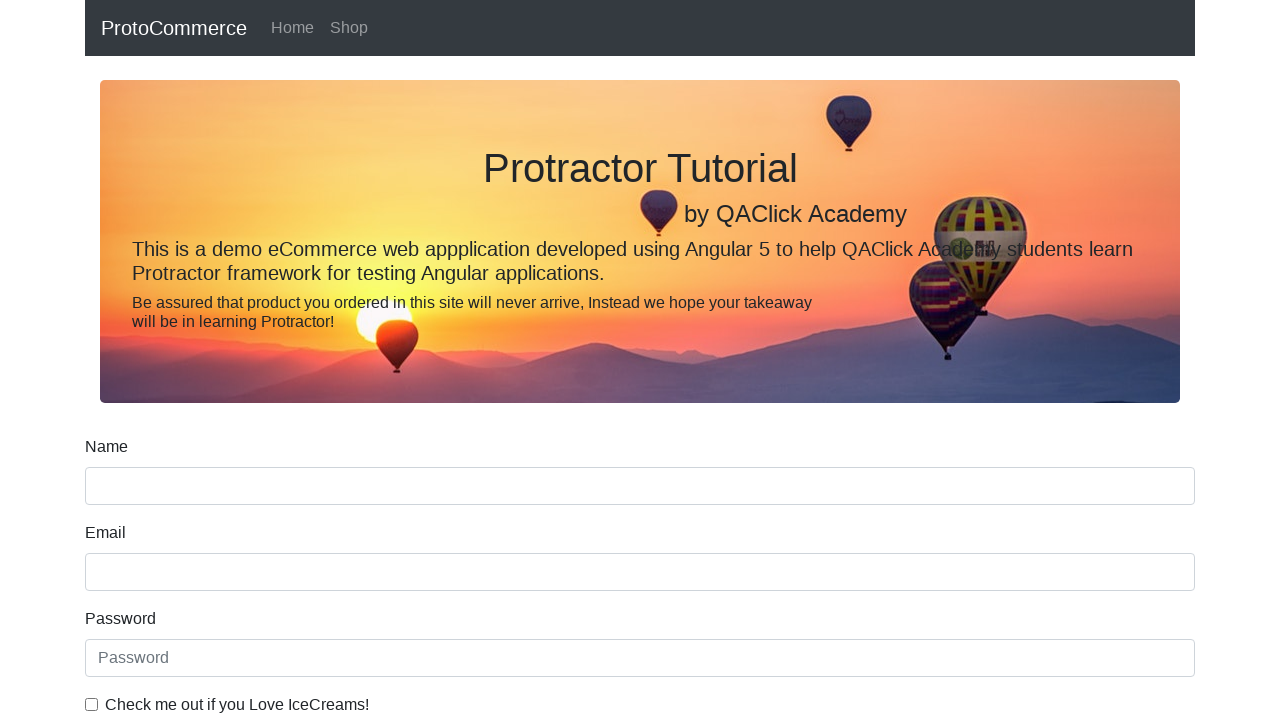

Filled name field with 'Sreya' on input[name='name']
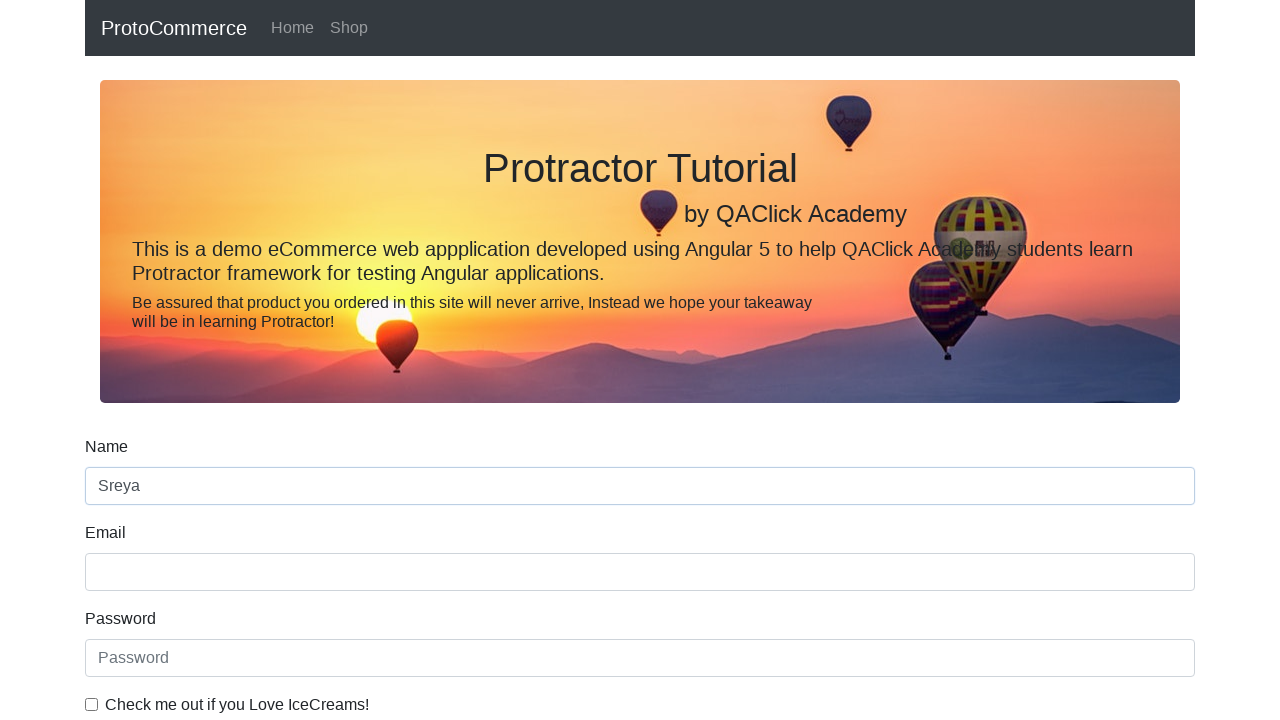

Filled email field with 'sreya@gmail.com' on input[name='email']
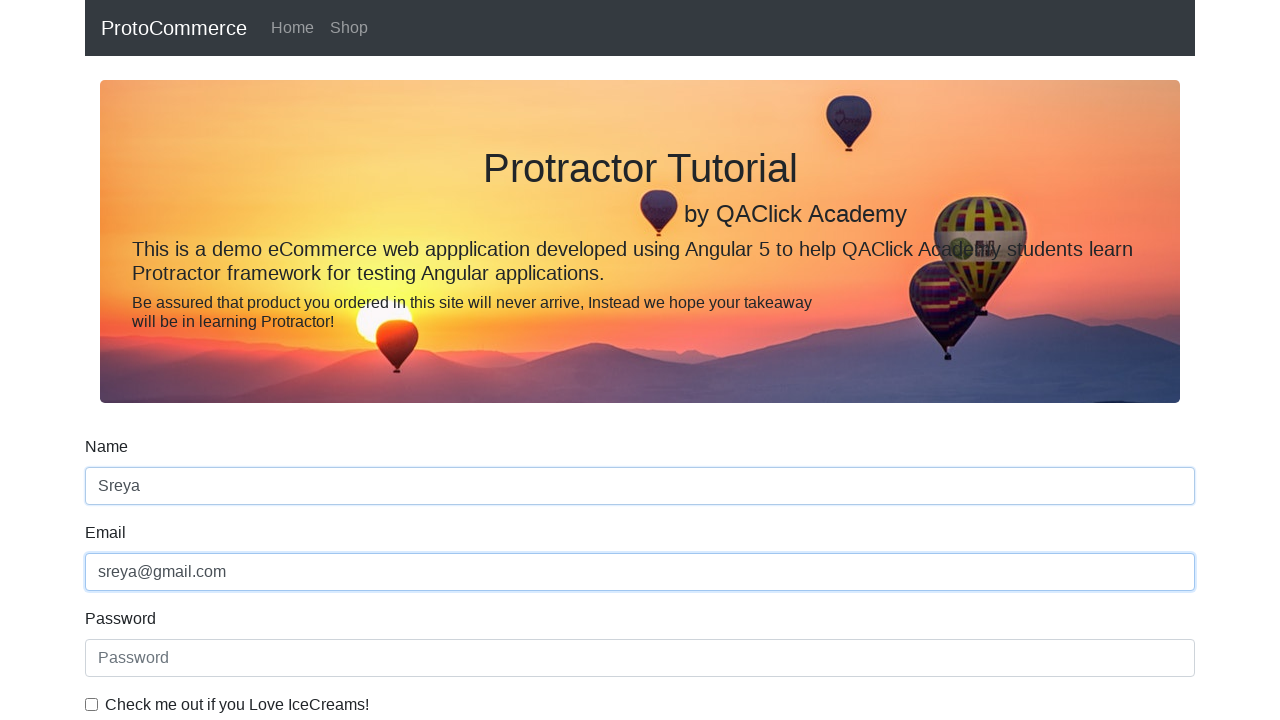

Filled password field with 'sreya123' on #exampleInputPassword1
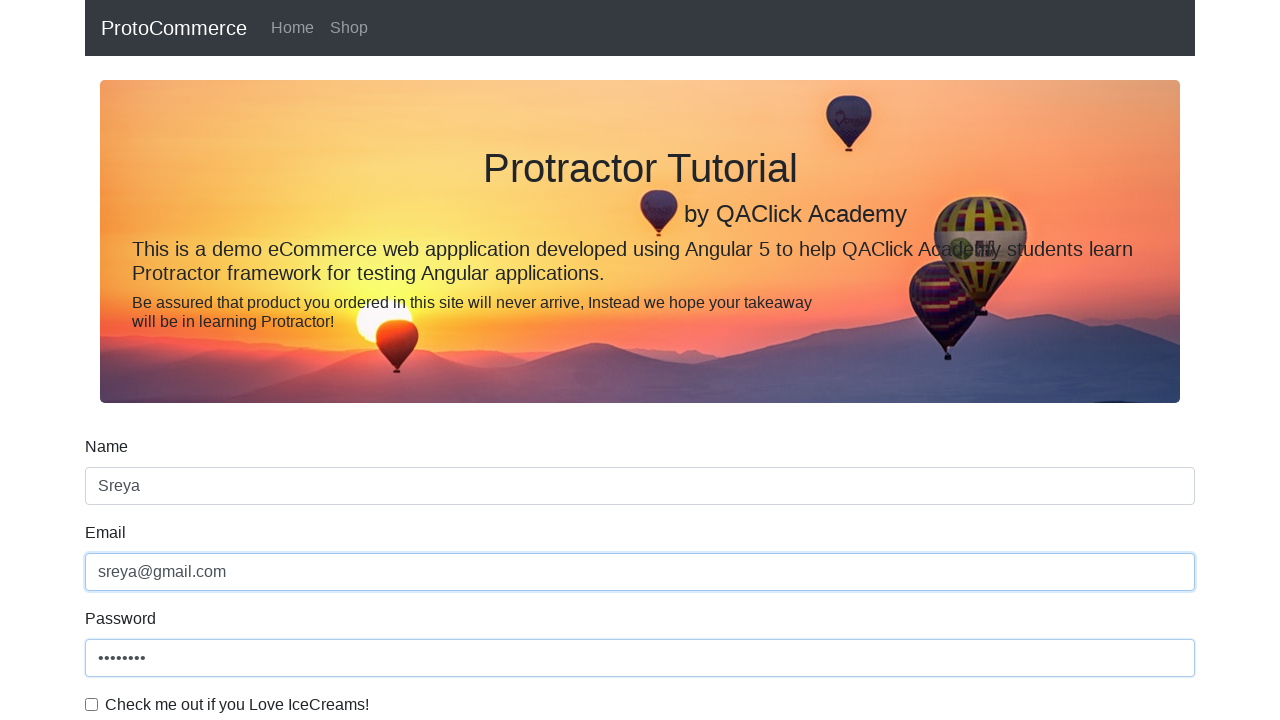

Clicked checkbox to accept terms at (92, 704) on #exampleCheck1
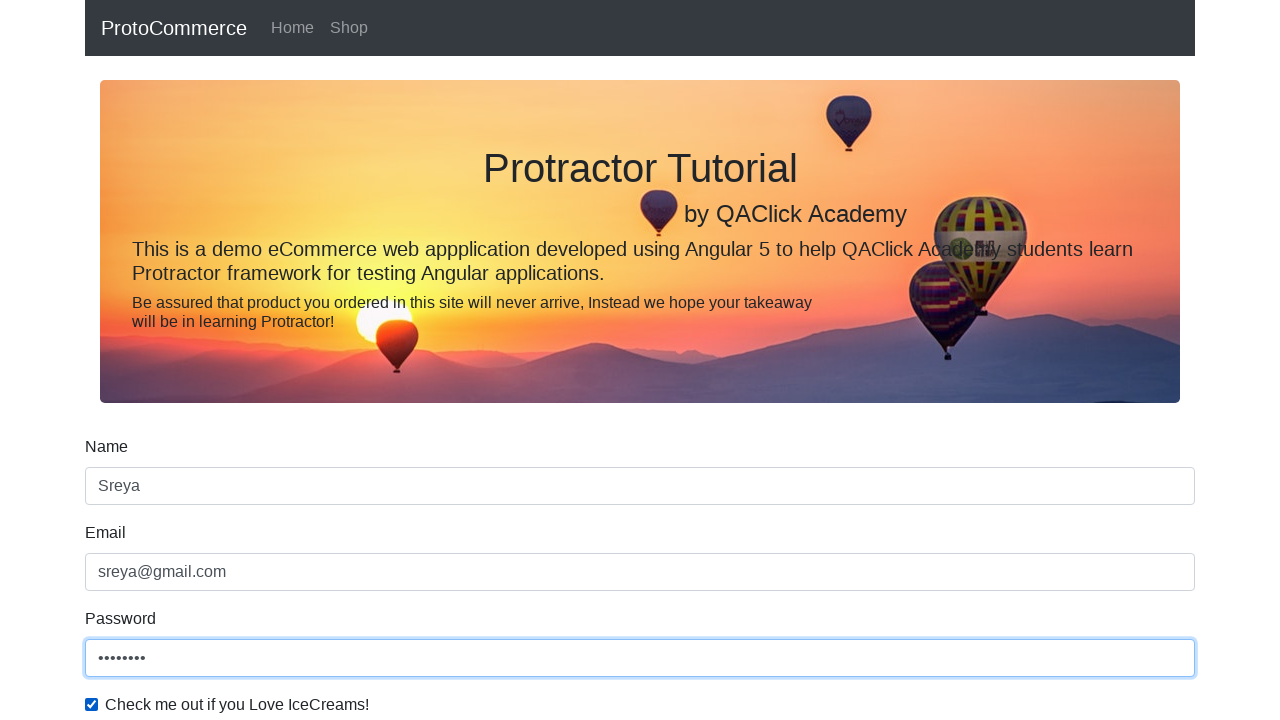

Selected option from dropdown (index 1) on #exampleFormControlSelect1
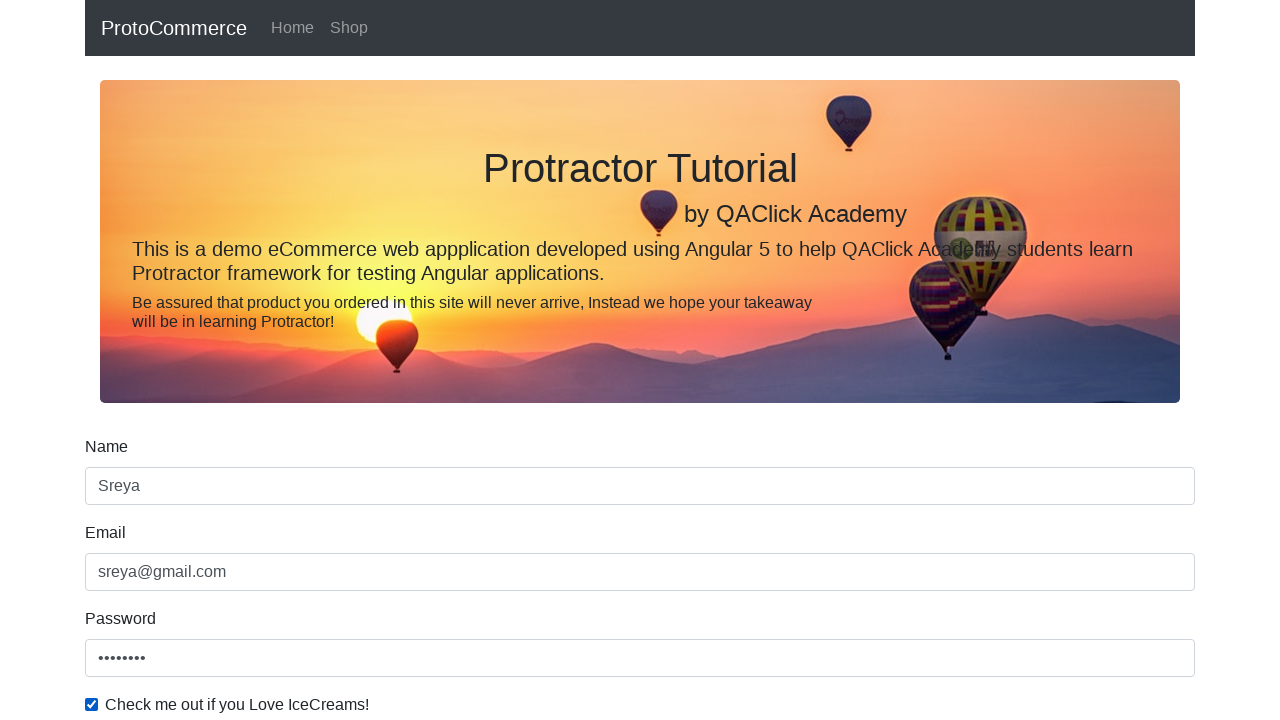

Selected radio button option at (238, 360) on #inlineRadio1
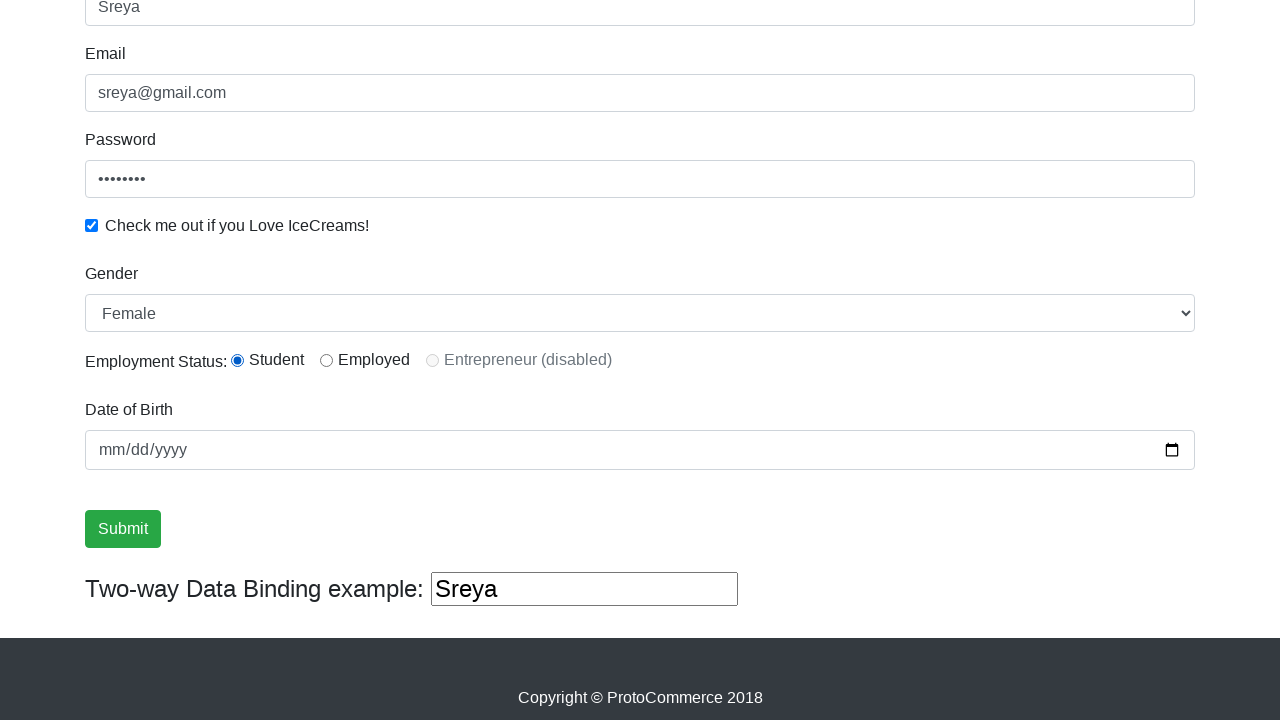

Filled birthday field with '2021-12-16' on input[name='bday']
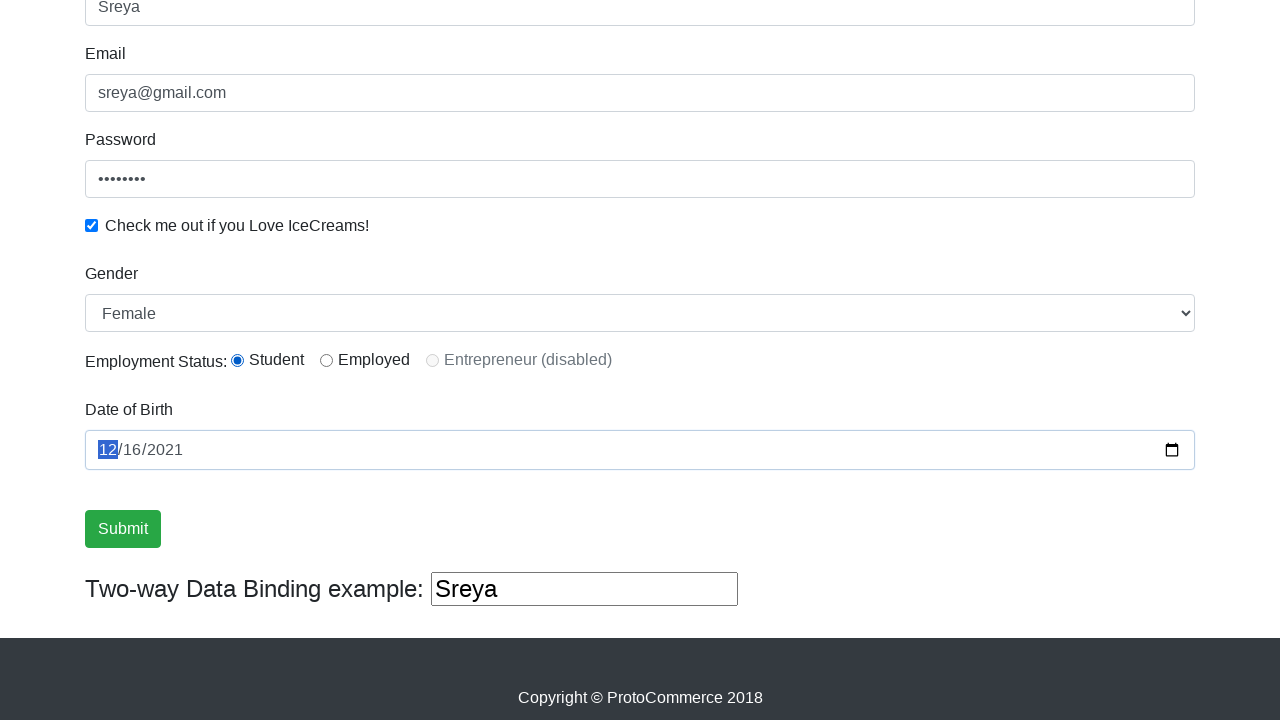

Clicked submit button to submit the form at (123, 529) on input[type='submit']
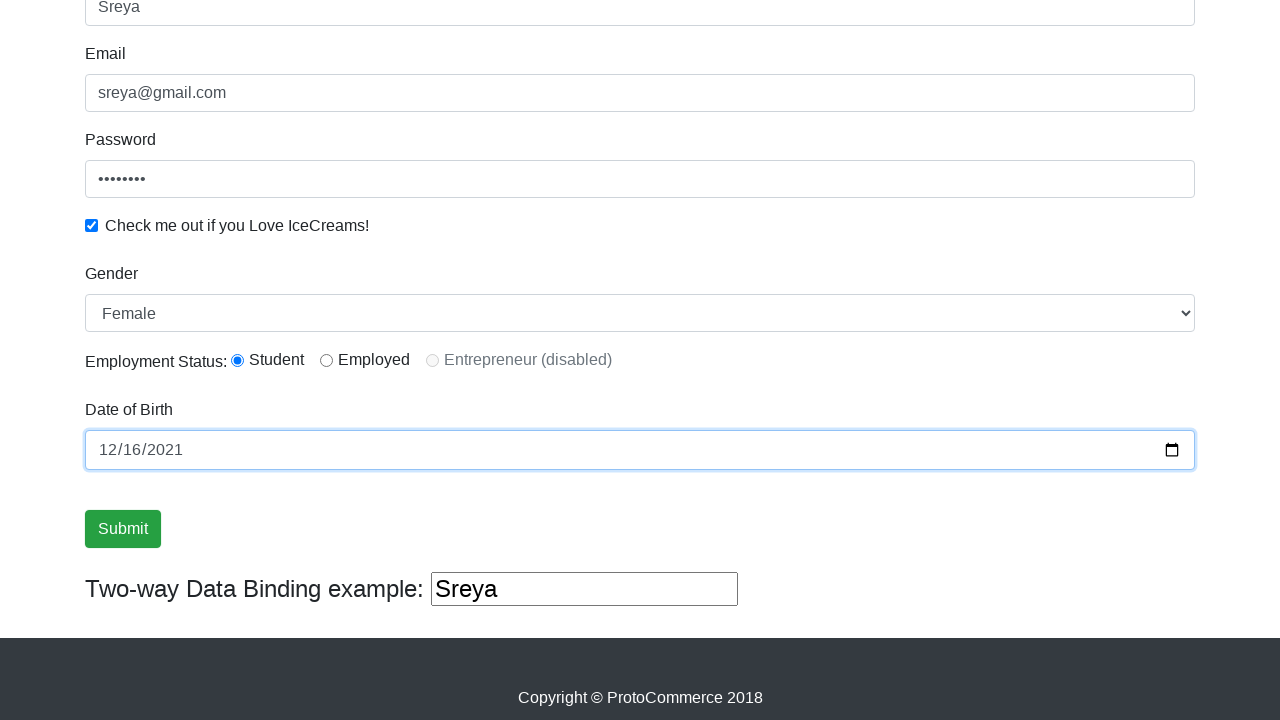

Form submission successful - alert message appeared
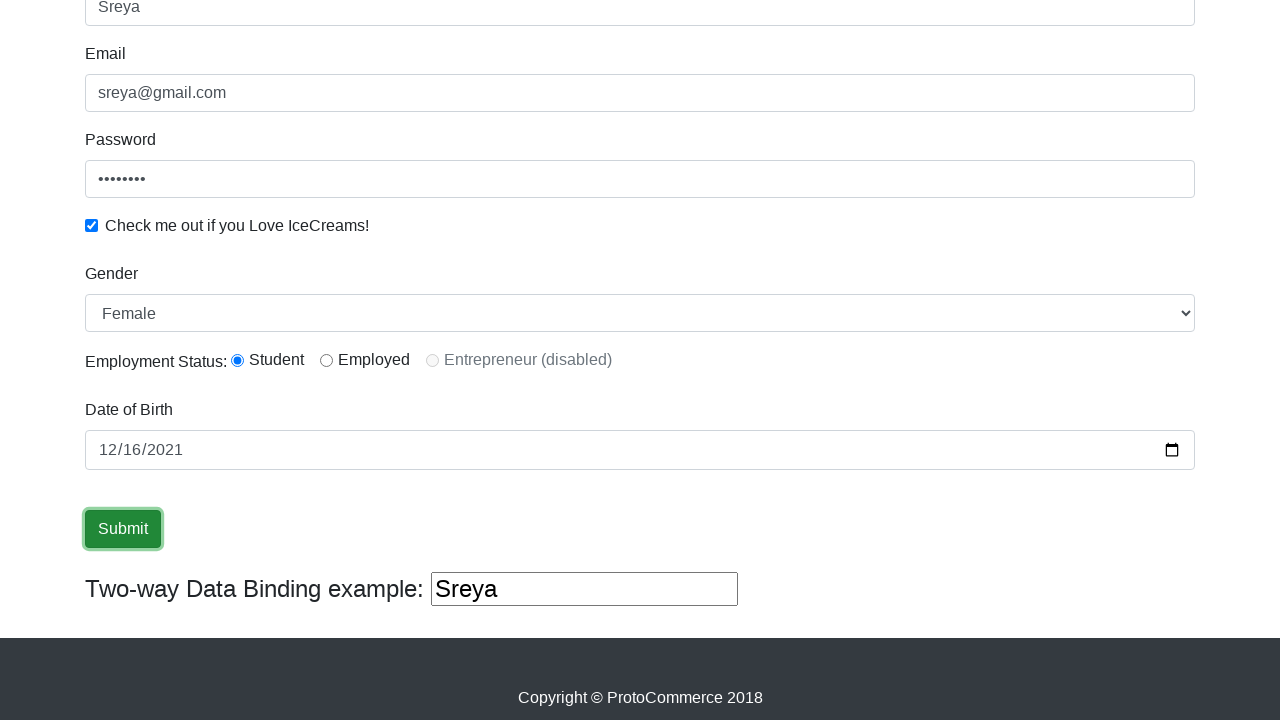

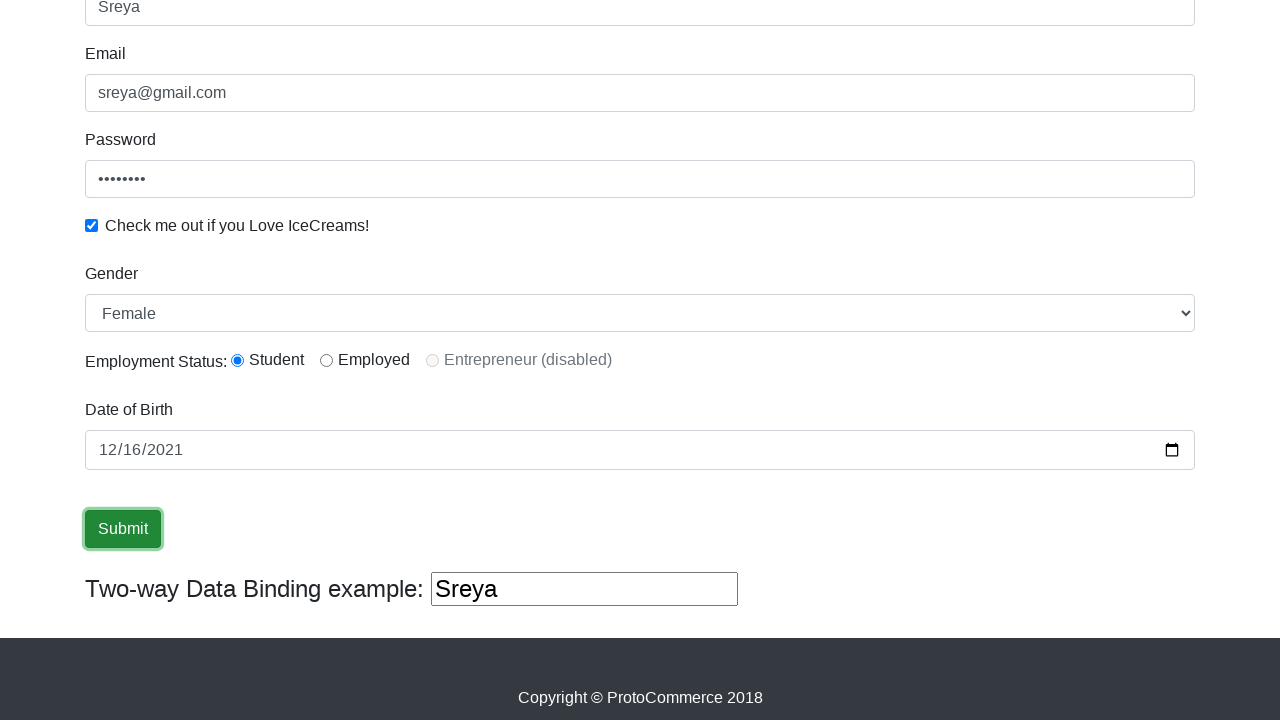